Tests submitting a full name in the text box form and verifies the output displays the entered name

Starting URL: https://demoqa.com/text-box

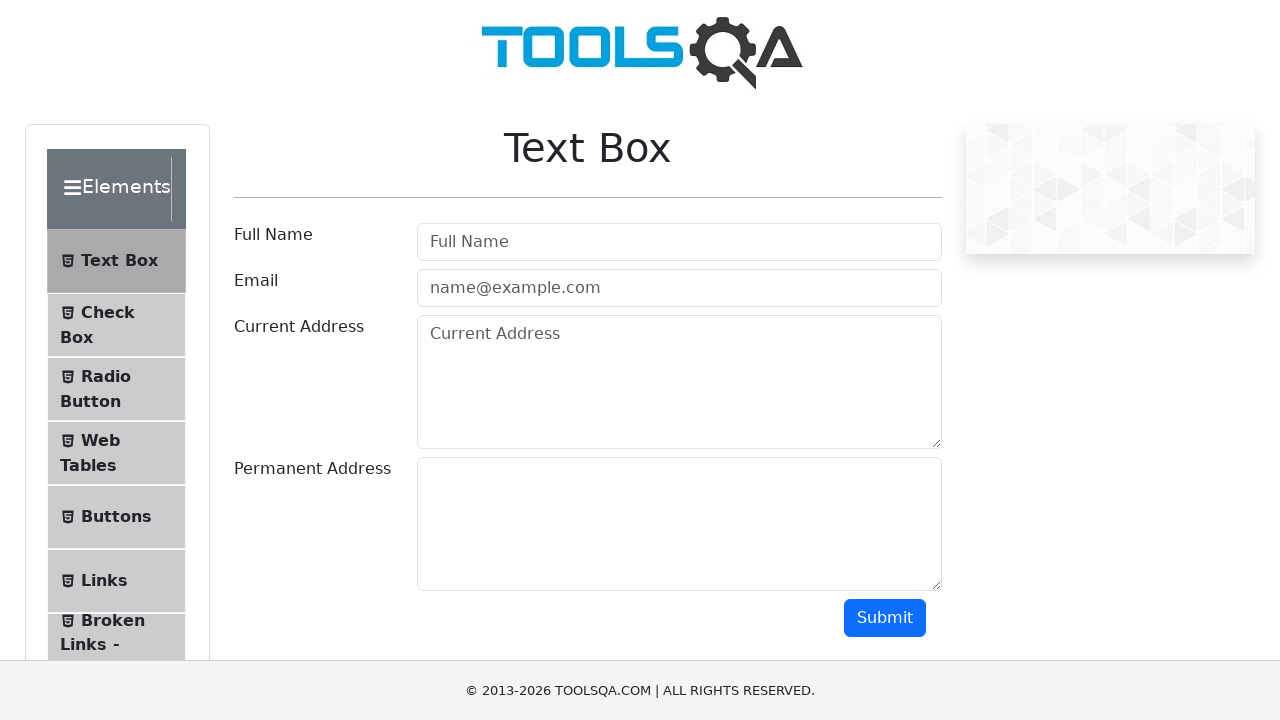

Filled full name field with 'Serhii Lapin' on #userName
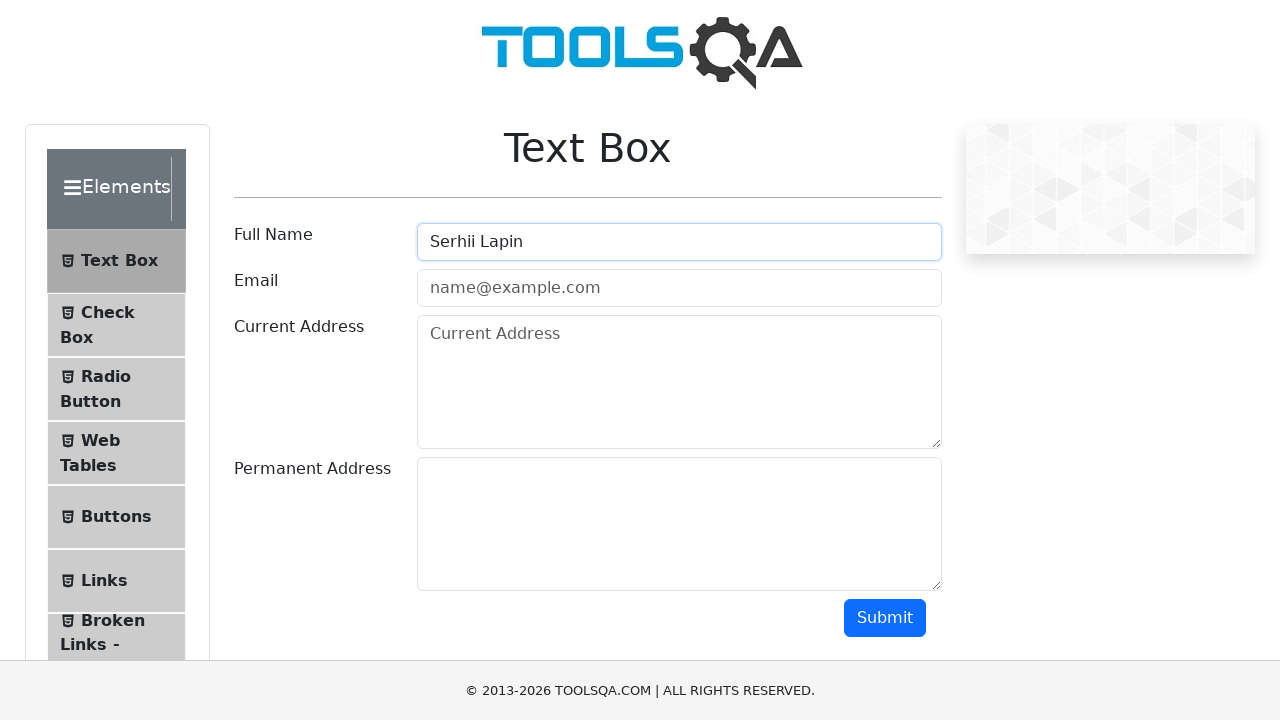

Scrolled submit button into view
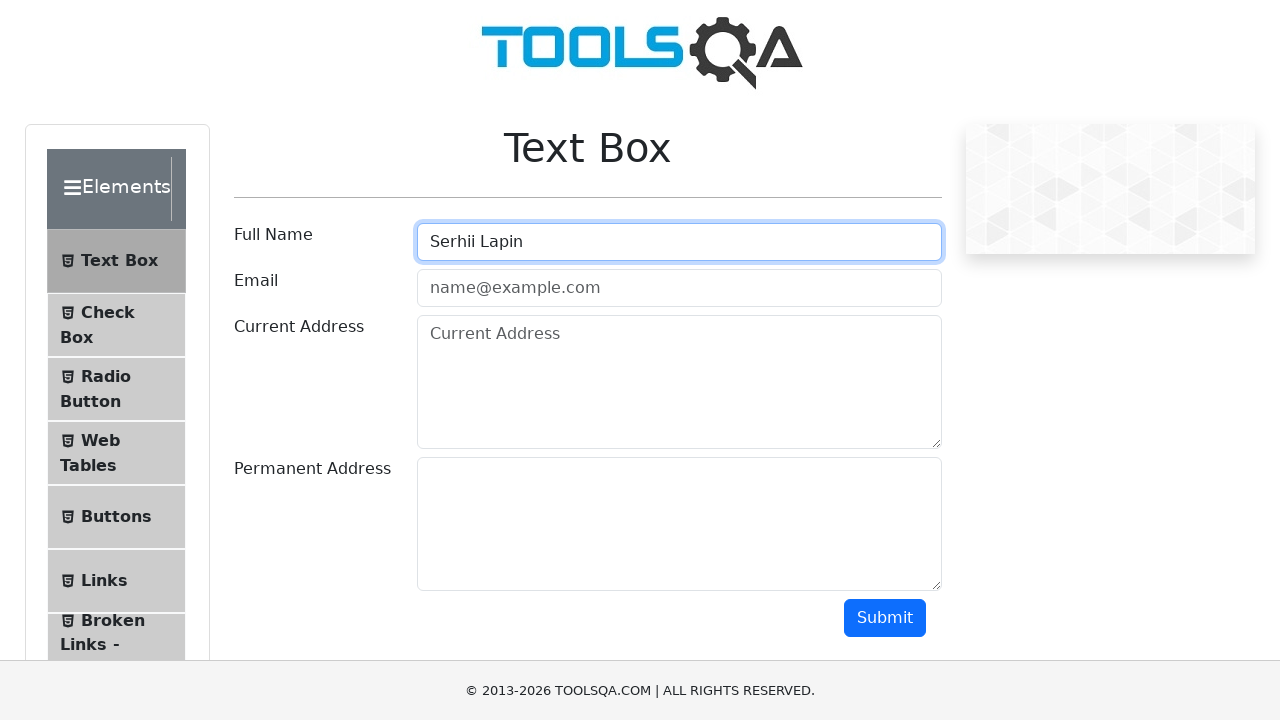

Clicked submit button at (885, 618) on #submit
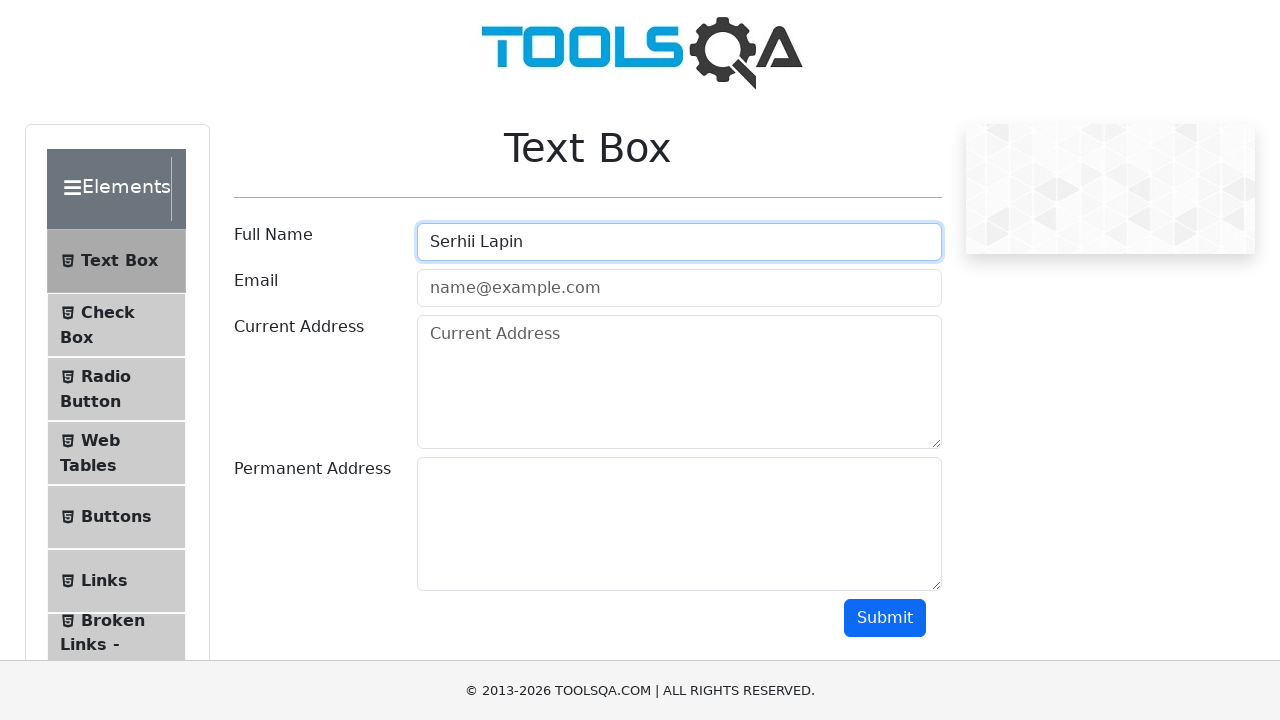

Verified output displays full name 'Serhii Lapin'
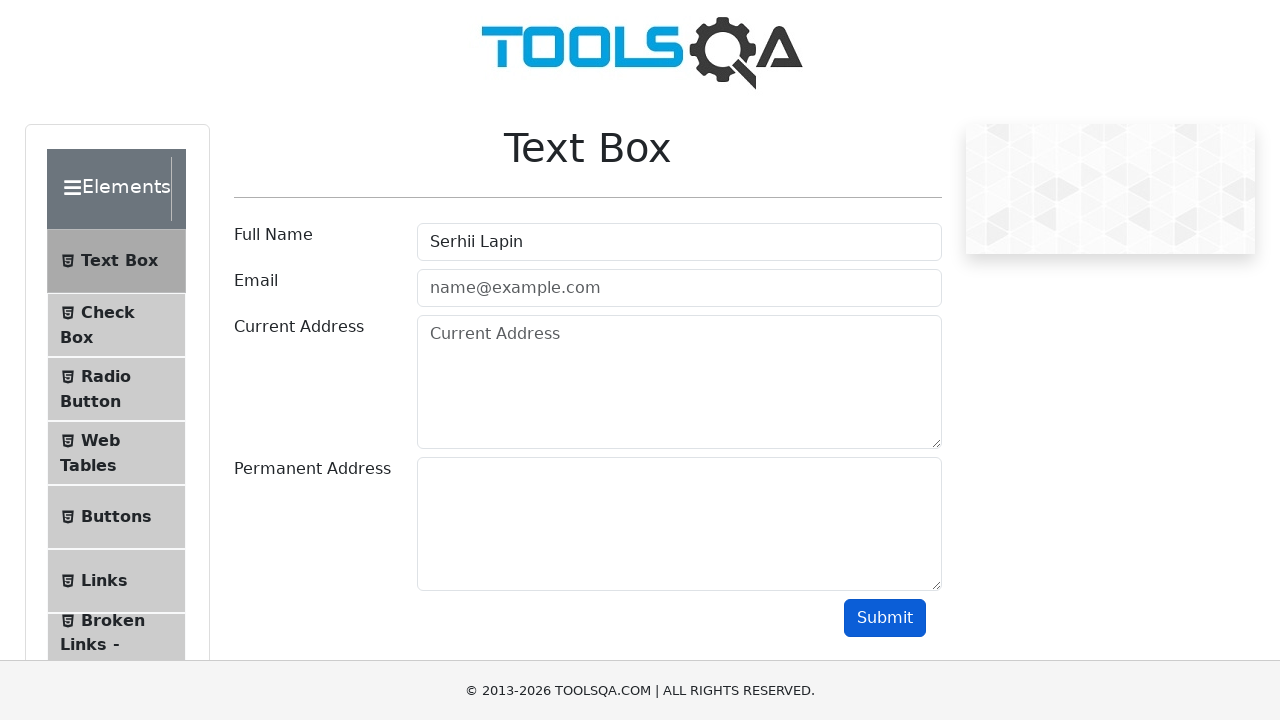

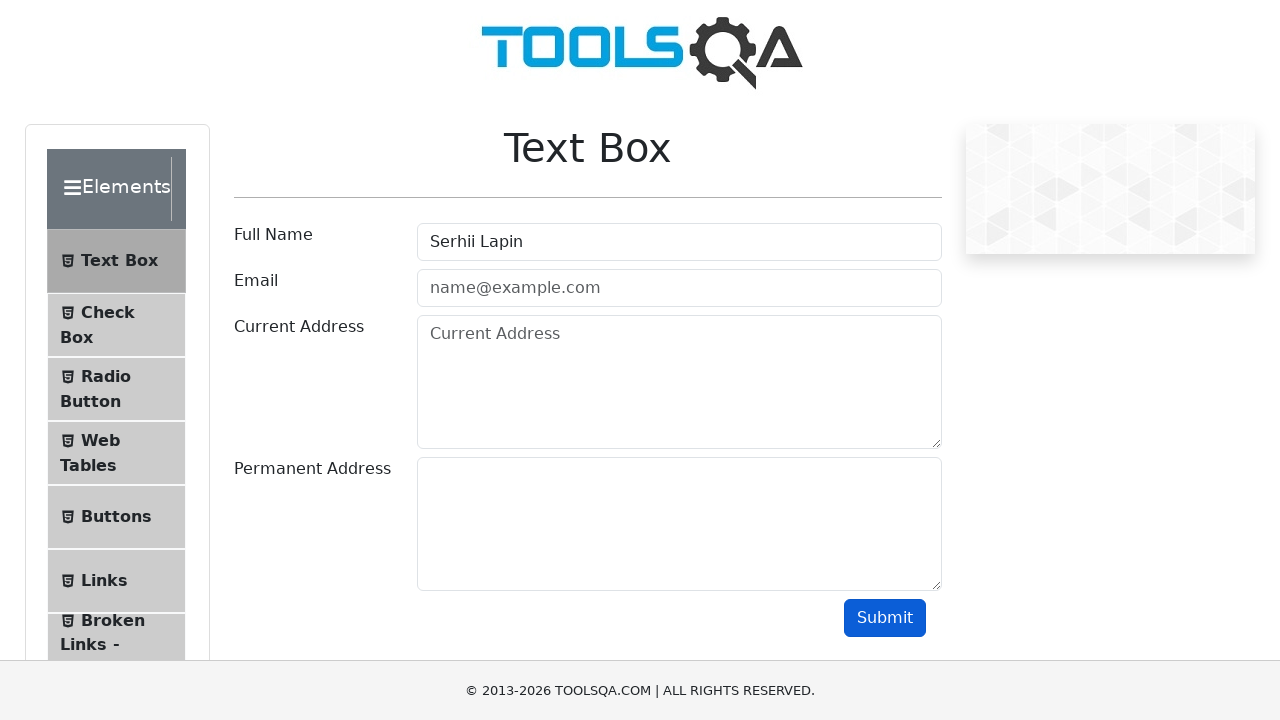